Tests JavaScript confirm dialog by clicking a button to trigger it, verifying its text, and dismissing it

Starting URL: https://automationfc.github.io/basic-form/index.html

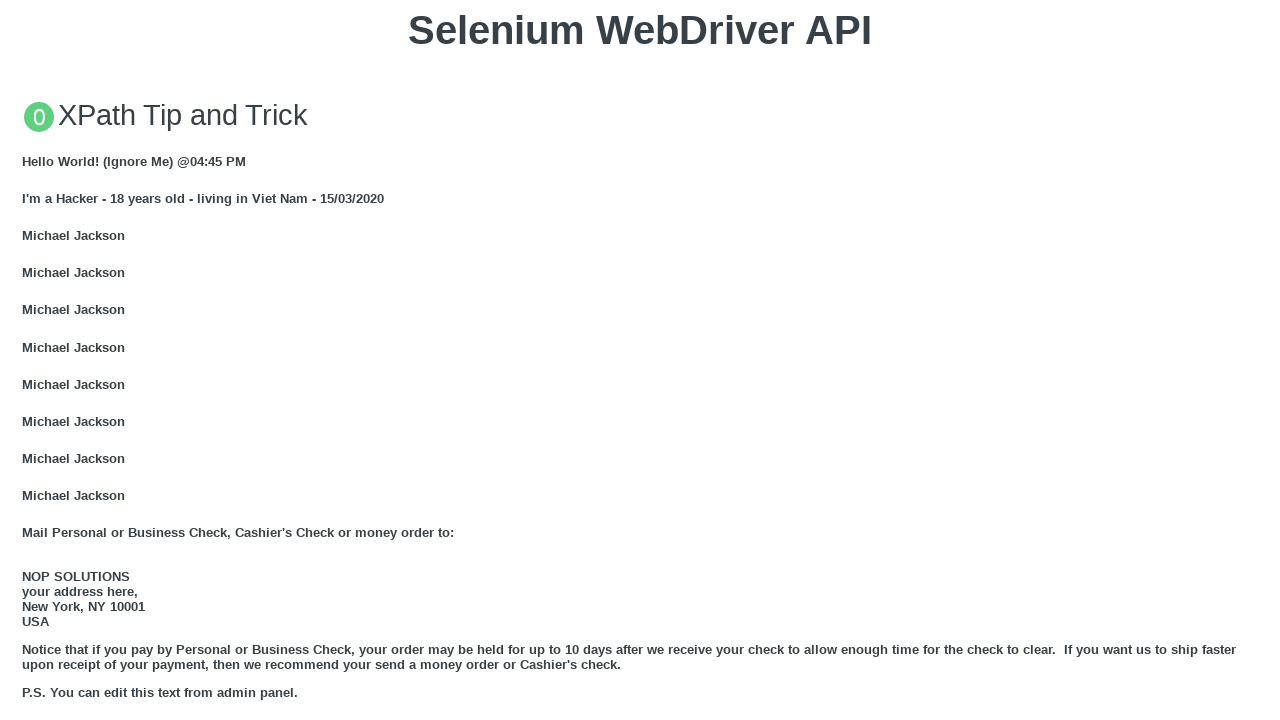

Clicked button to trigger JavaScript confirm dialog at (640, 360) on xpath=//button[text()='Click for JS Confirm']
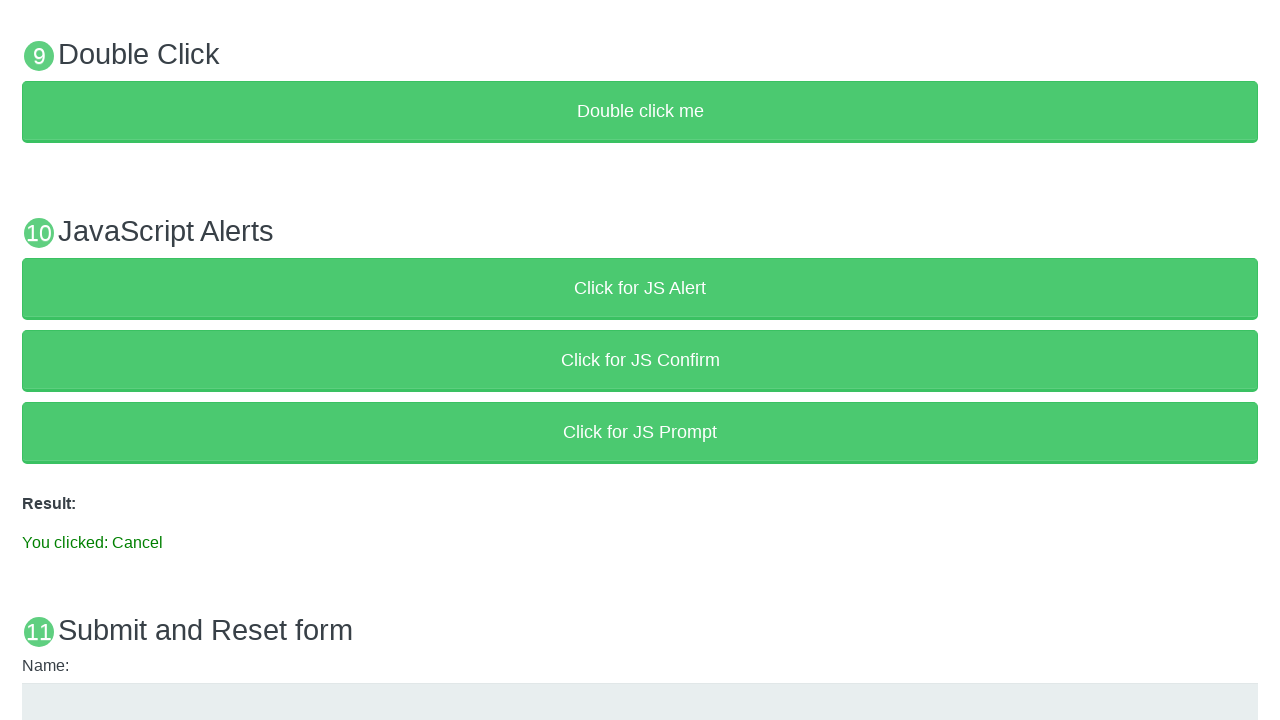

Set up dialog handler to dismiss the confirm dialog
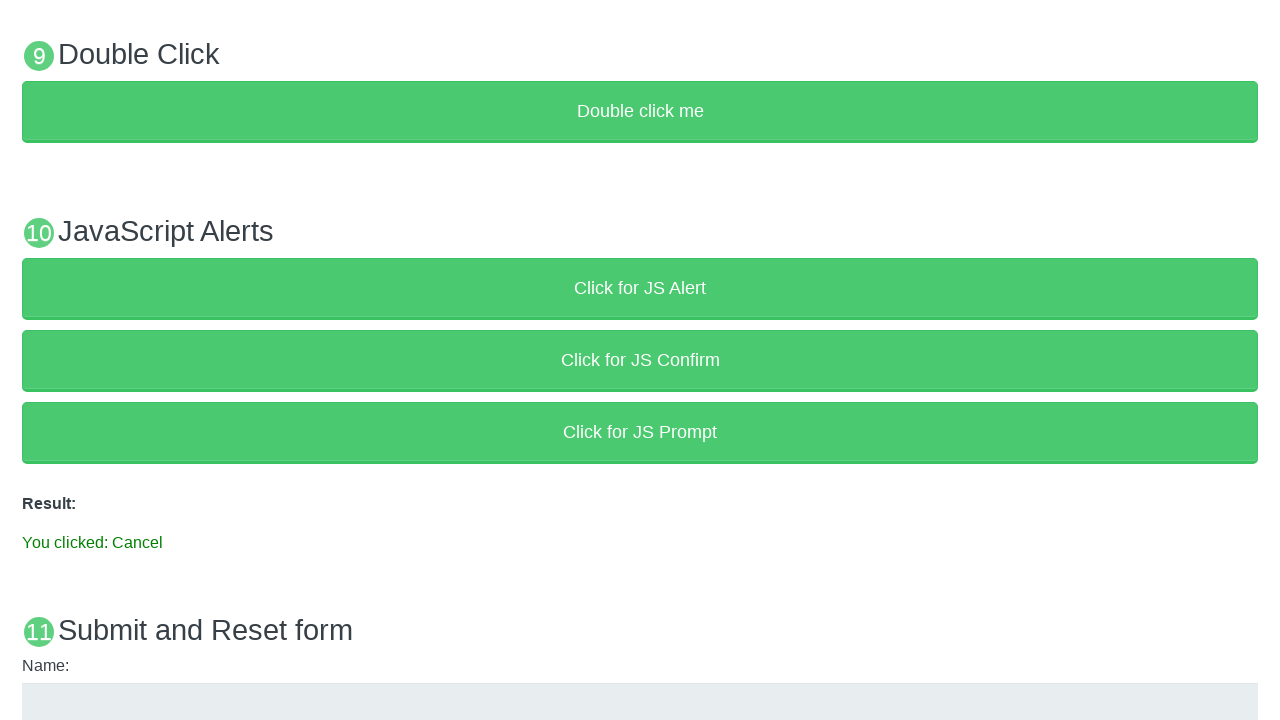

Waited for result text element to appear
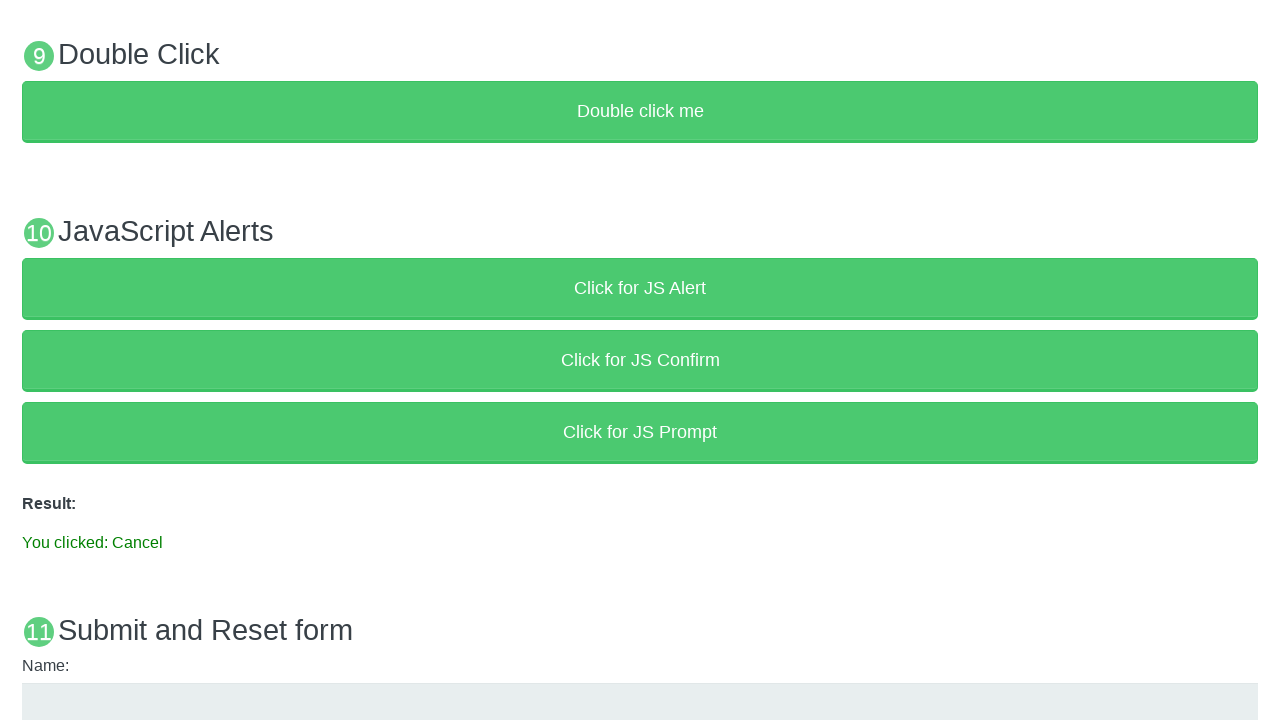

Verified result text shows 'You clicked: Cancel' after dismissing confirm dialog
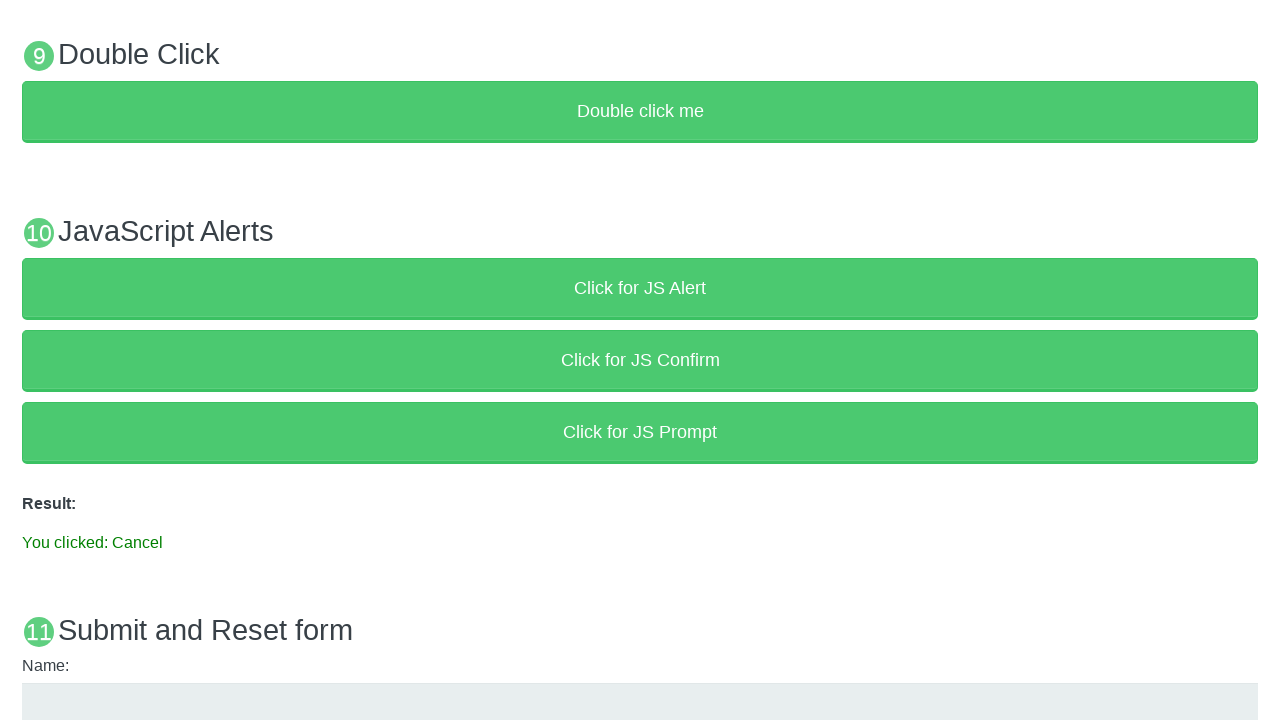

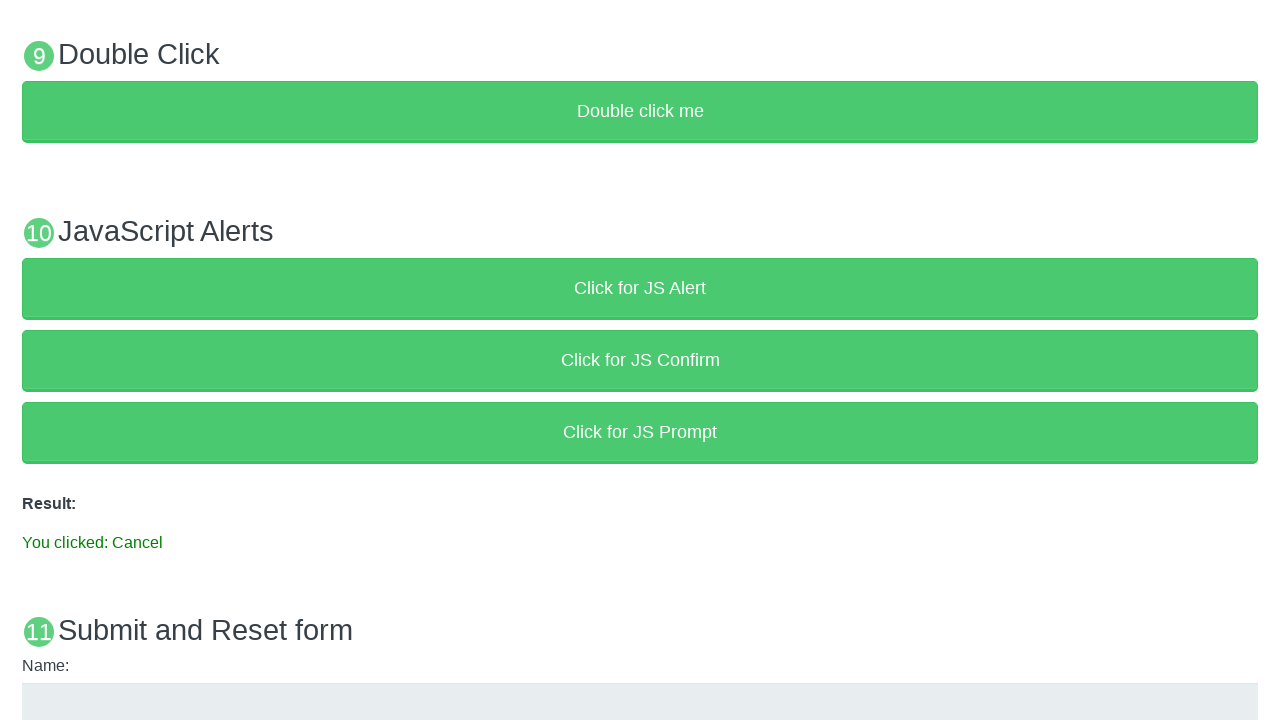